Tests navigation flow by clicking a checkboxes link, going back, and clicking the link again

Starting URL: https://testcenter.techproeducation.com/

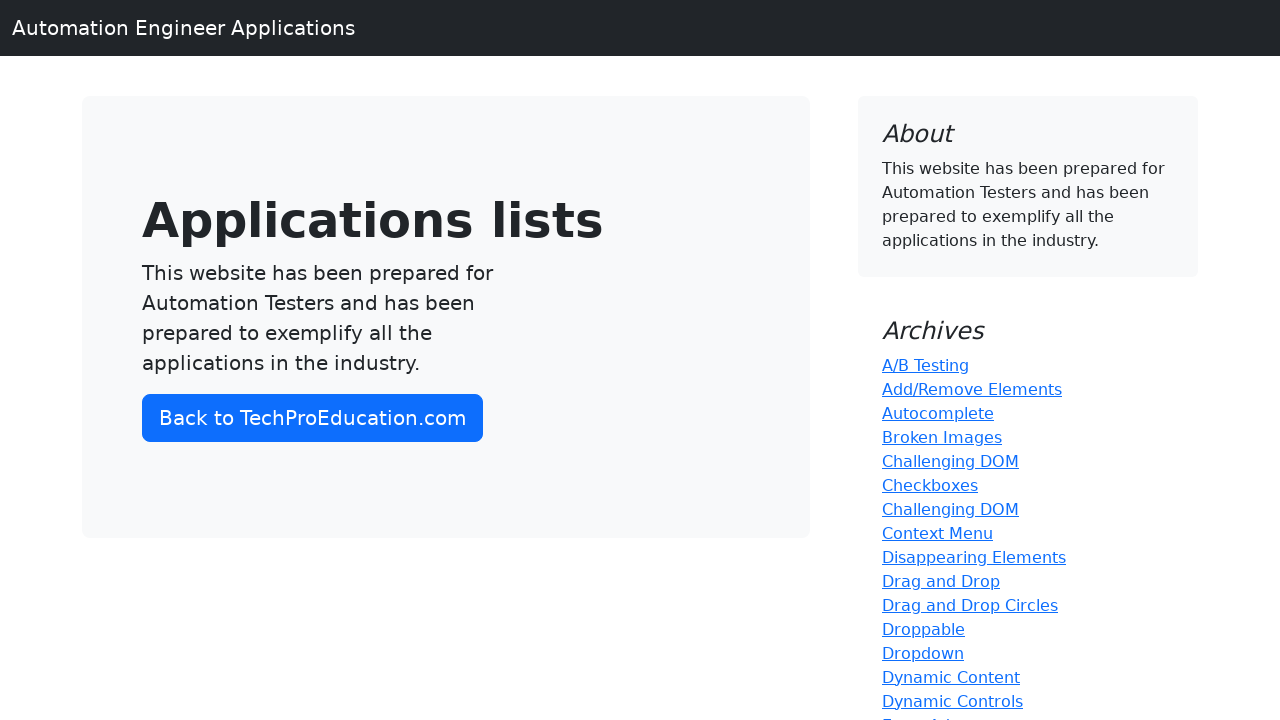

Clicked on Checkboxes link at (930, 485) on a:has-text('Checkboxes')
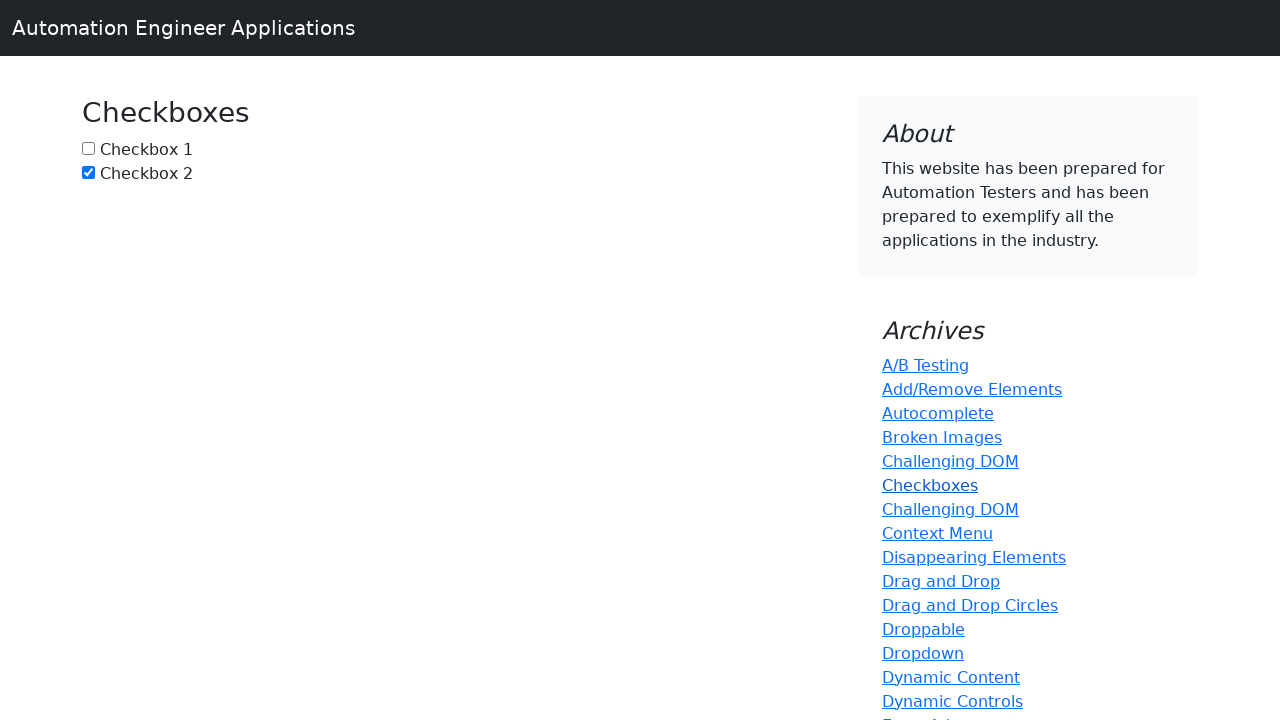

Navigated back to the main page
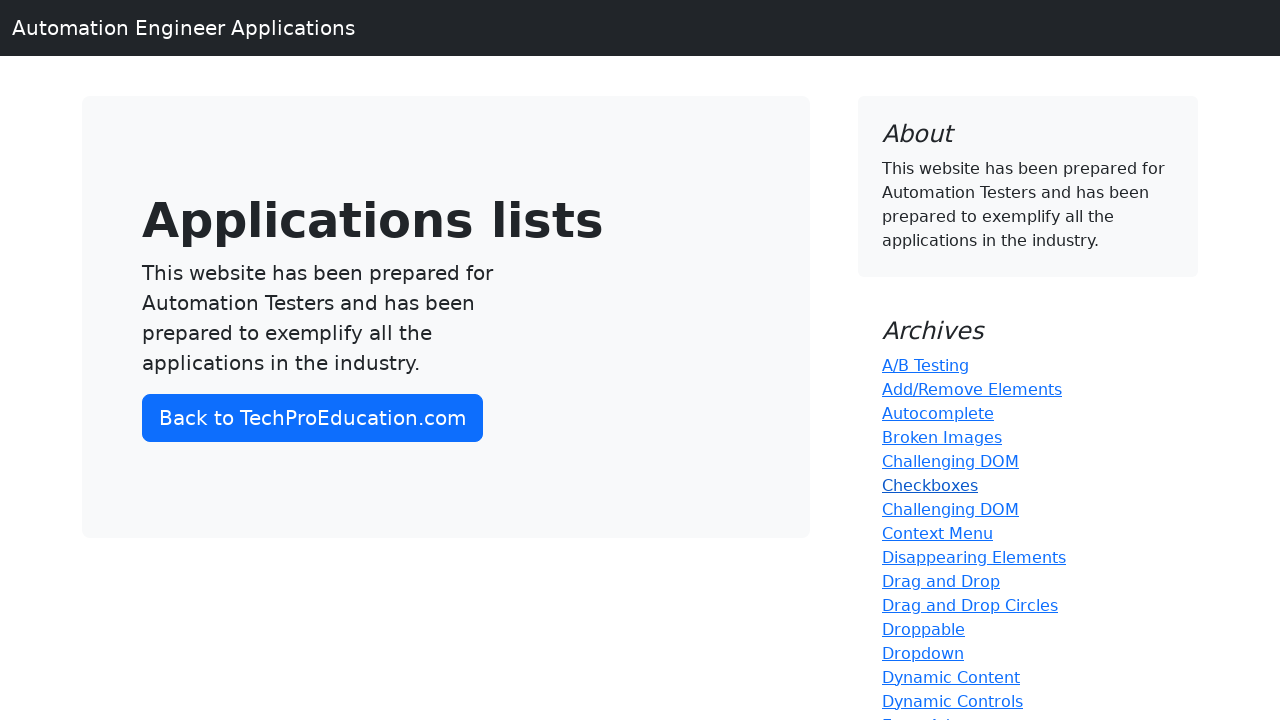

Clicked on Checkboxes link again after going back at (930, 485) on a:has-text('Checkboxes')
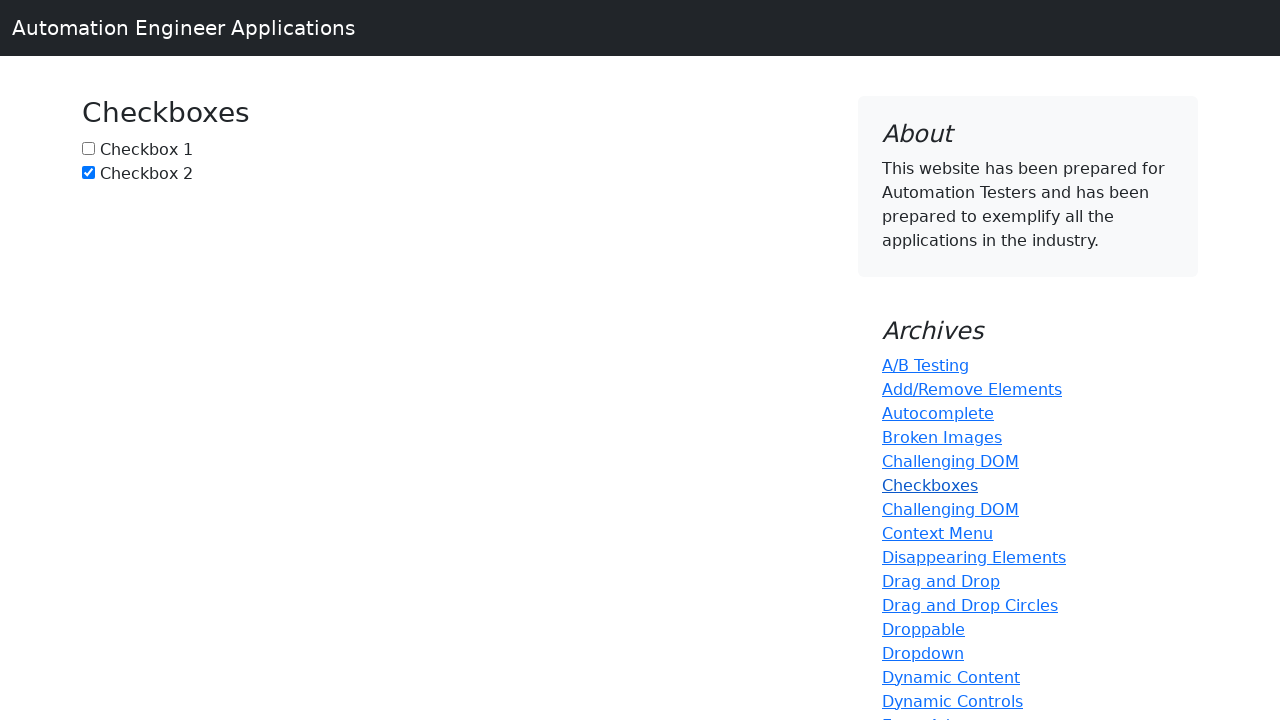

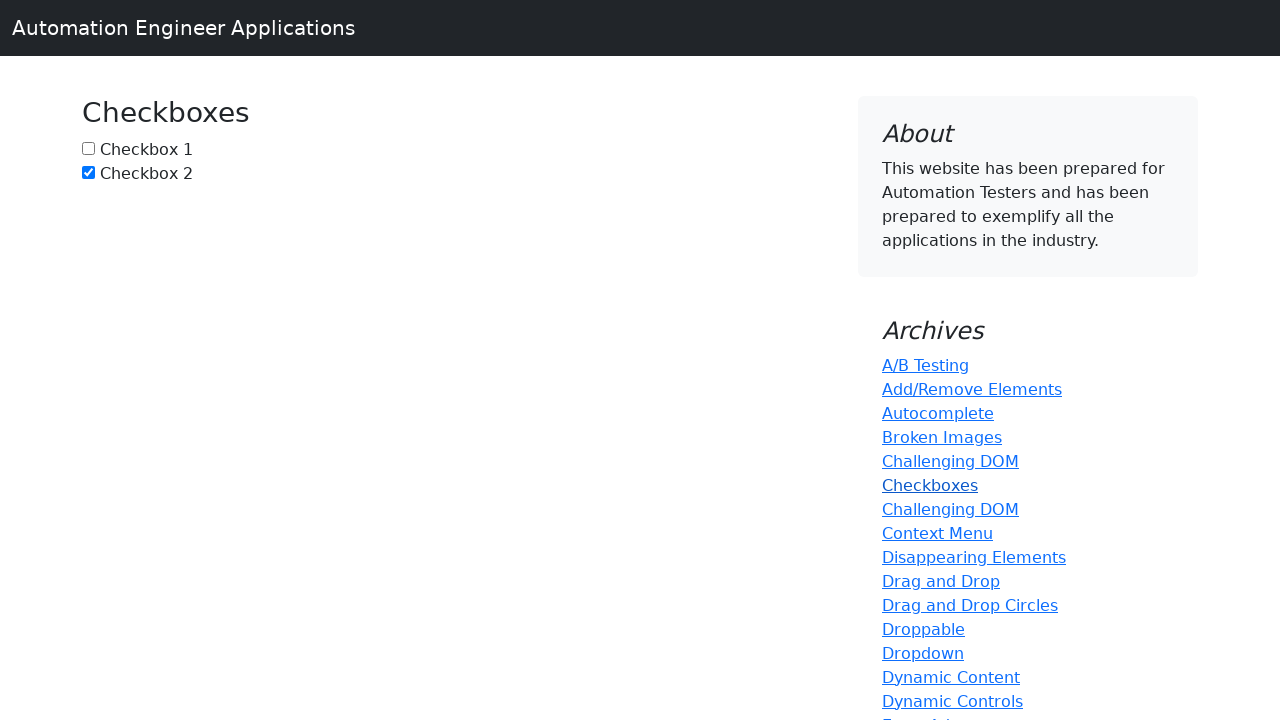